Tests explicit wait functionality by waiting for a price element to display "100", then clicking a book button, reading a value, calculating a mathematical formula, entering the result, and clicking solve.

Starting URL: http://suninjuly.github.io/explicit_wait2.html

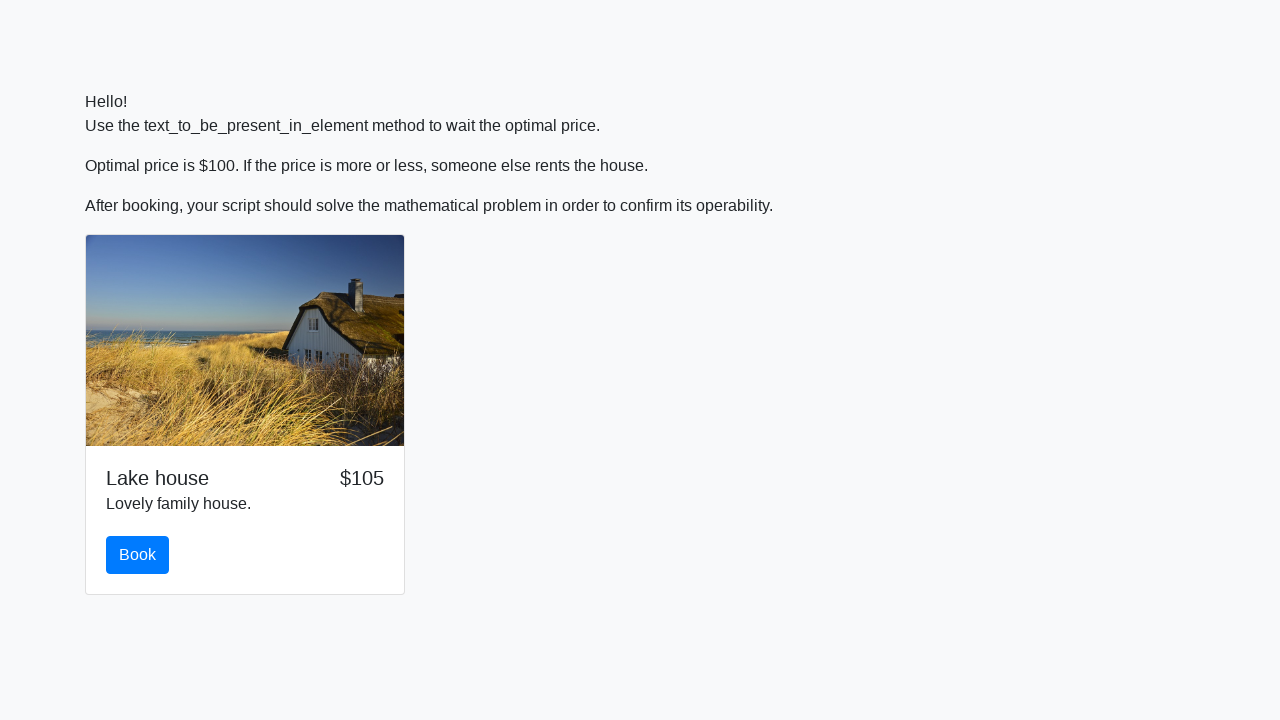

Waited for price element to display '100'
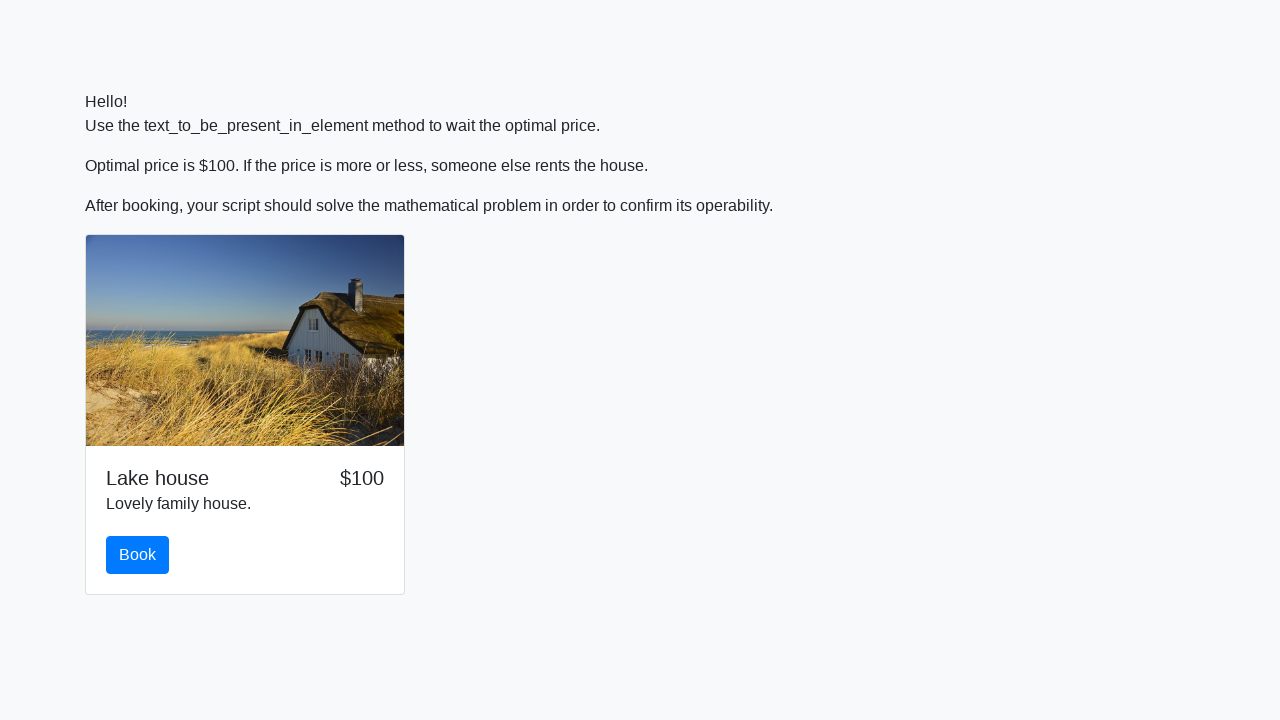

Clicked the book button at (138, 555) on #book
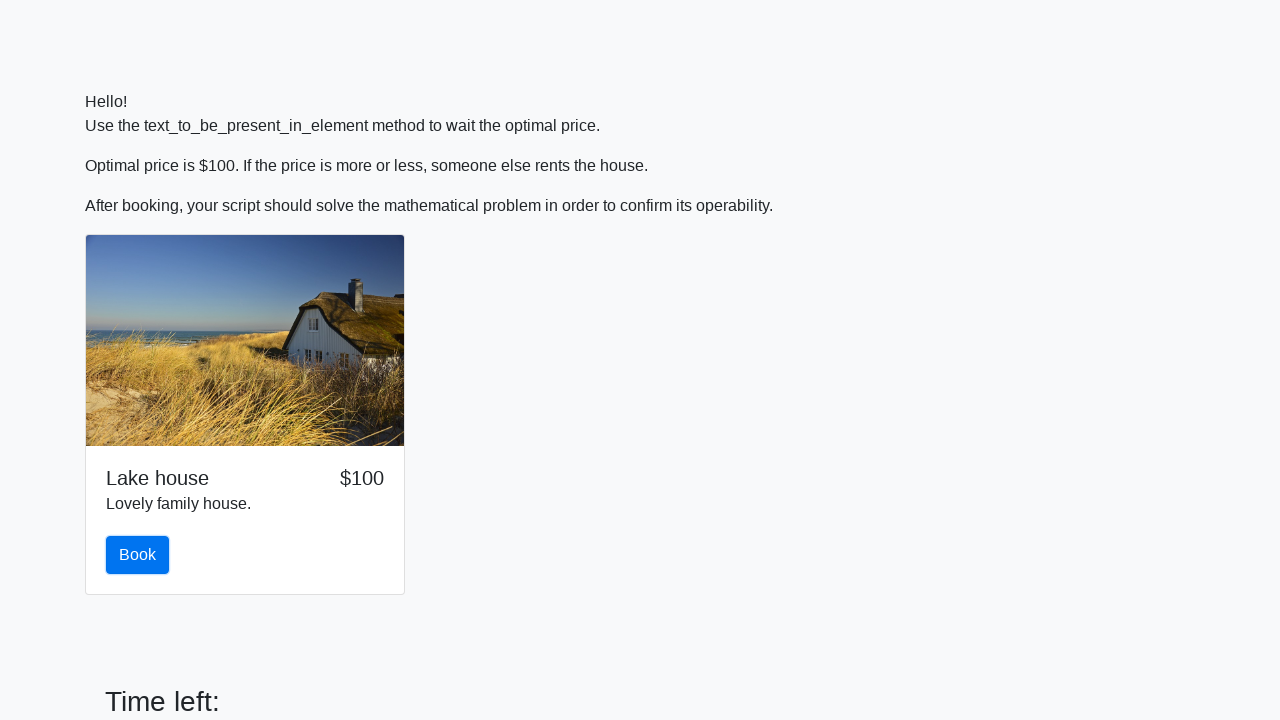

Retrieved input value: 994
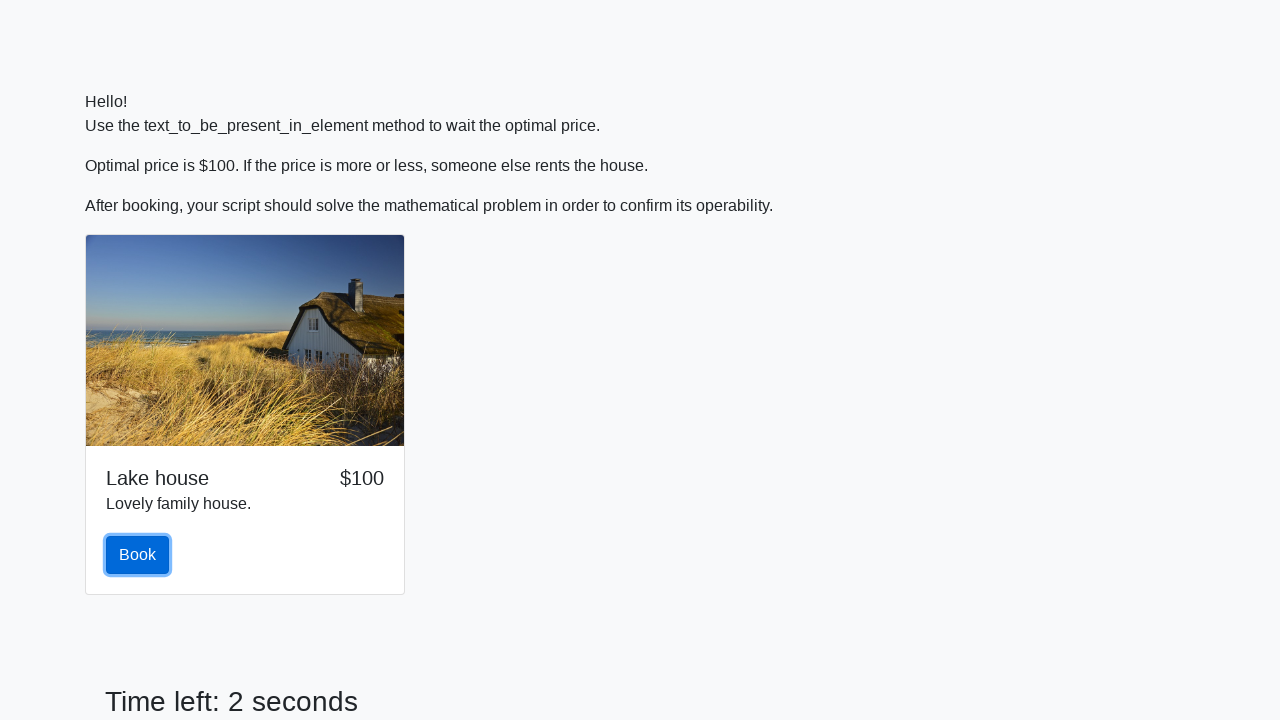

Calculated formula result: log(abs(12 * sin(994))) = 2.4347522805119532
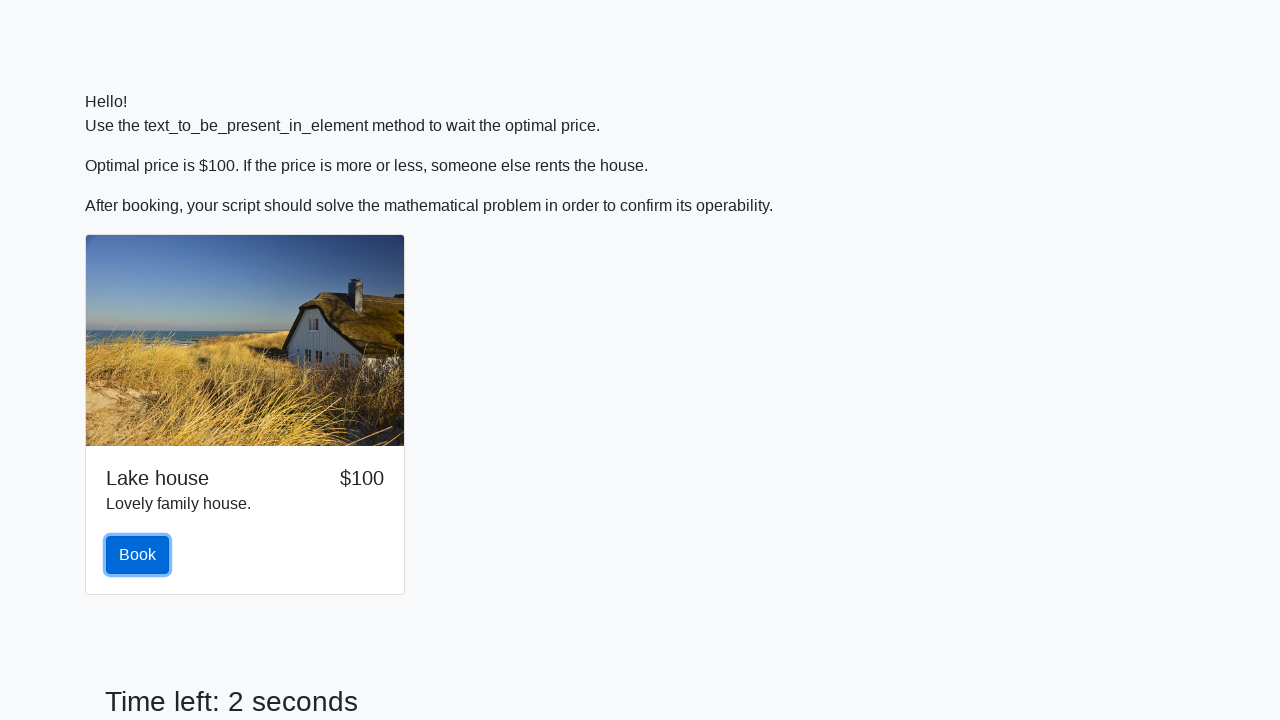

Entered calculated result '2.4347522805119532' in answer field on #answer
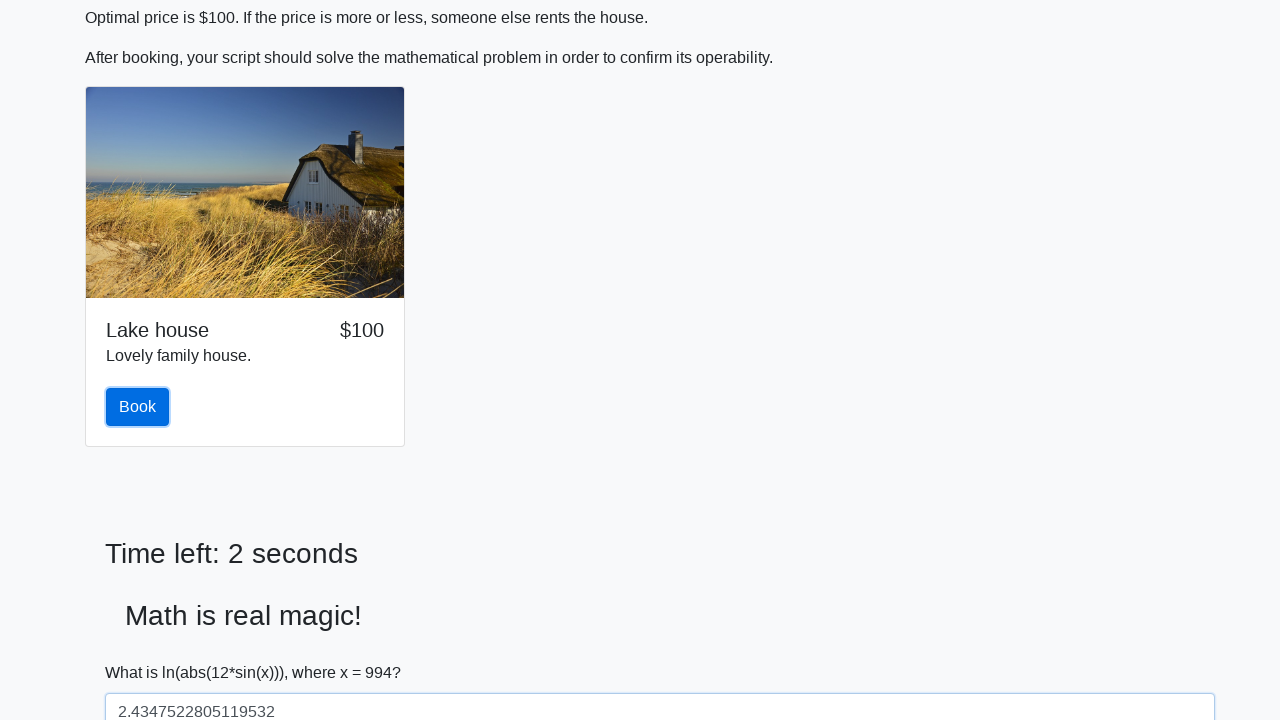

Clicked the solve button at (143, 651) on #solve
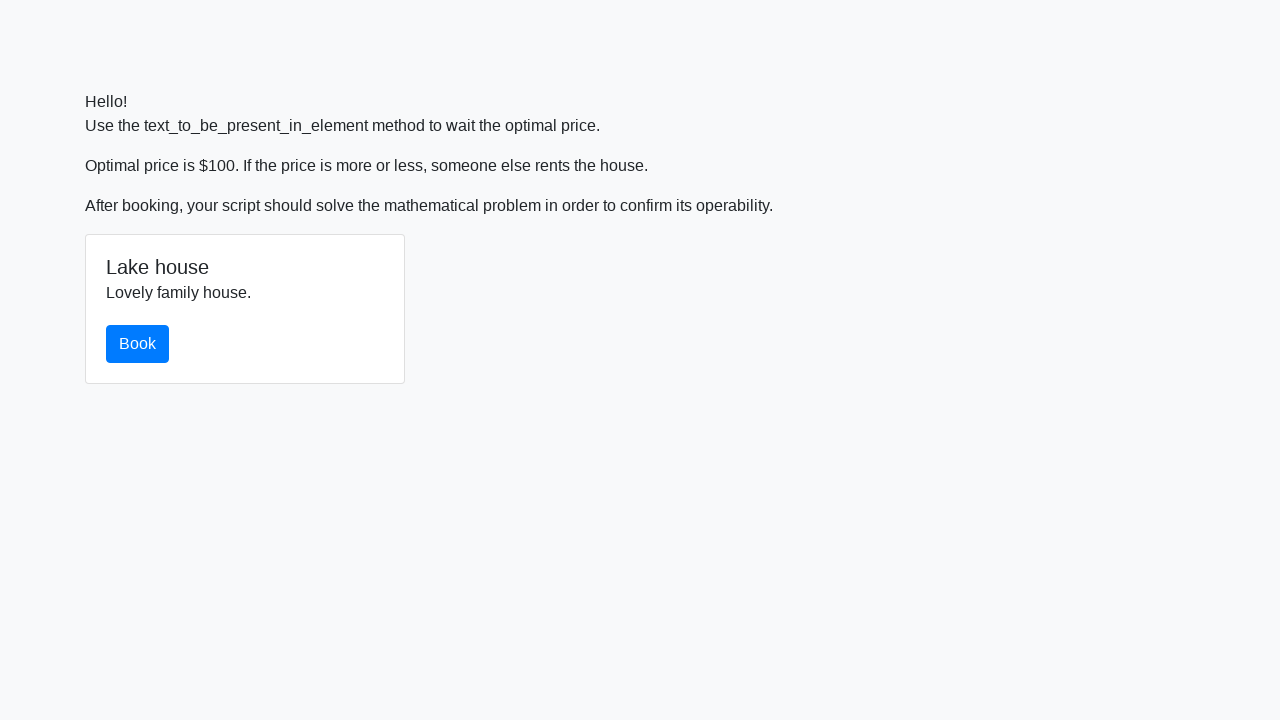

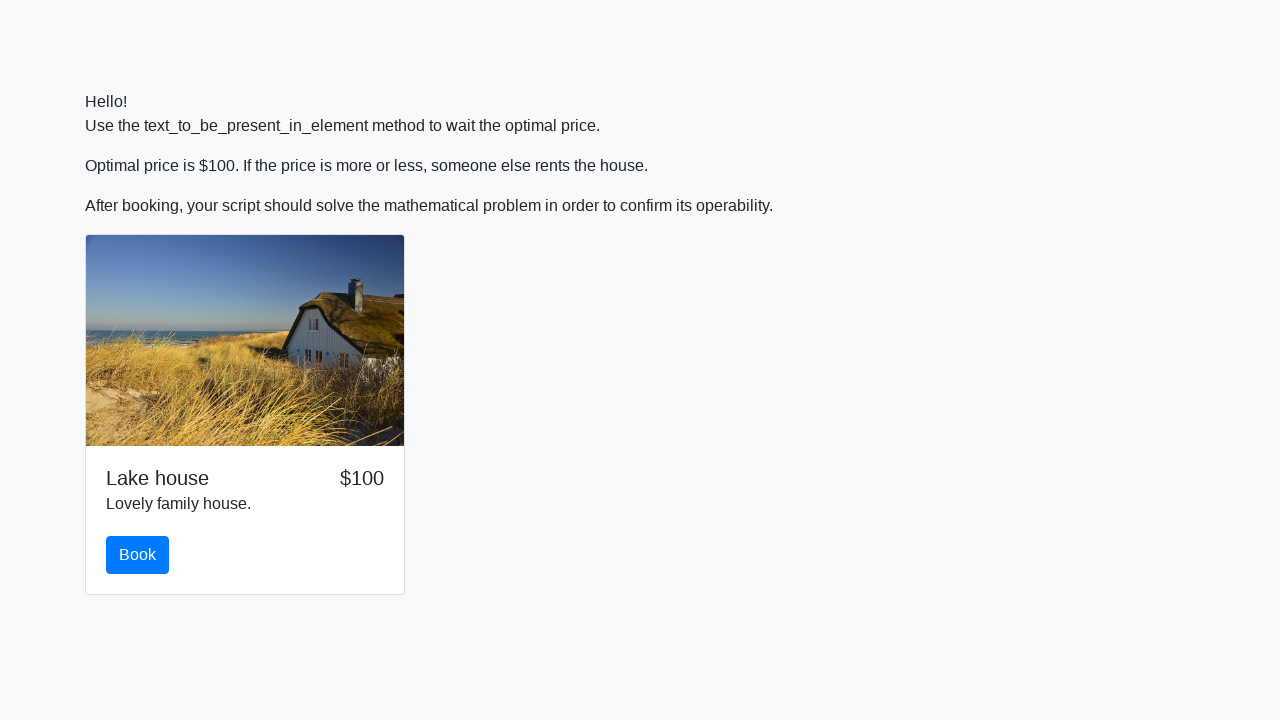